Simple test that launches the browser and navigates to the MobileWorld website, then maximizes the window

Starting URL: https://mobileworld.azurewebsites.net/

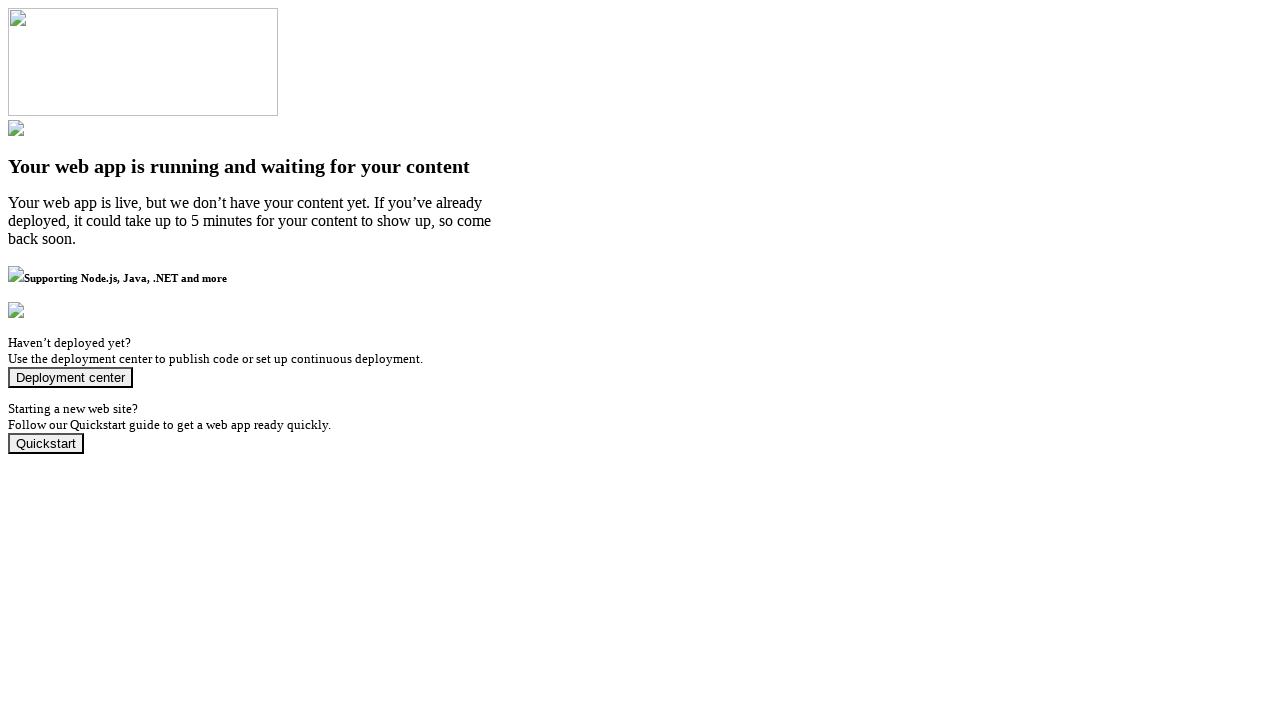

Set viewport size to 1920x1080 to maximize the window
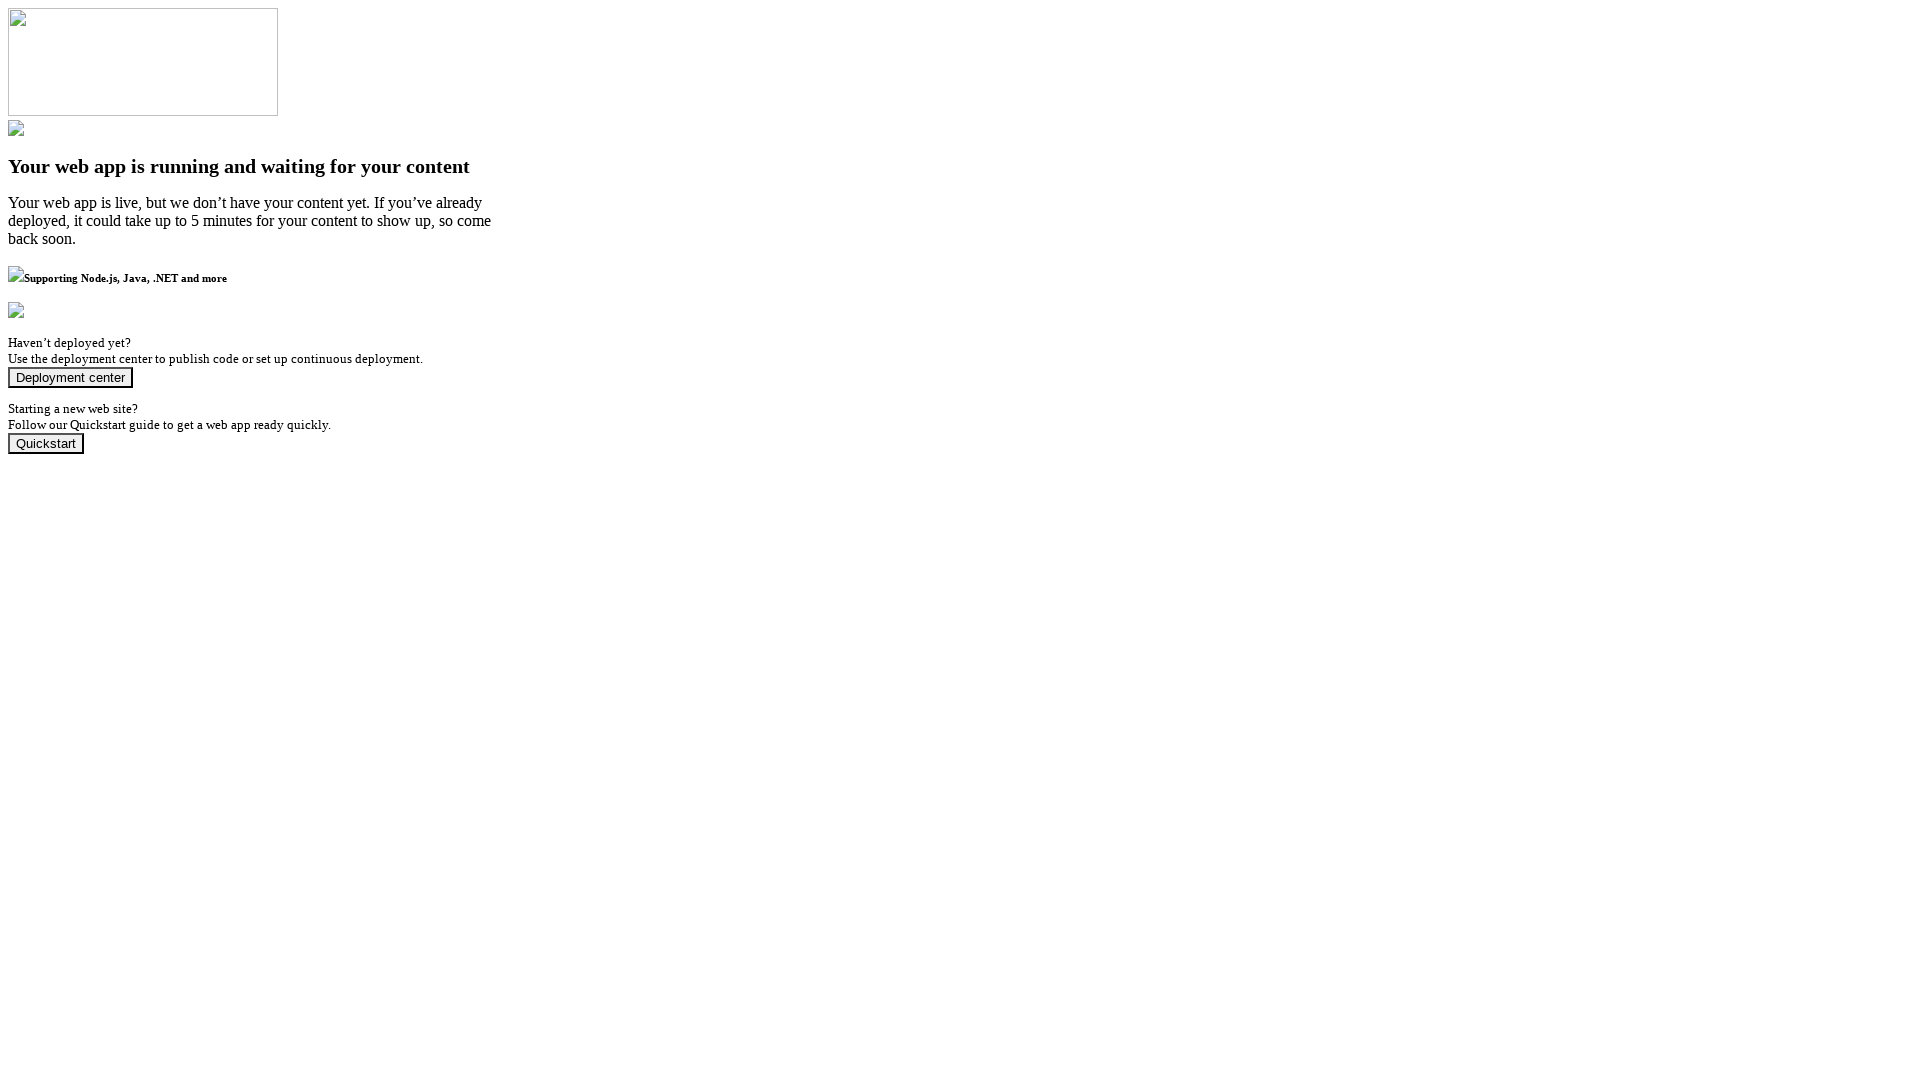

Page fully loaded
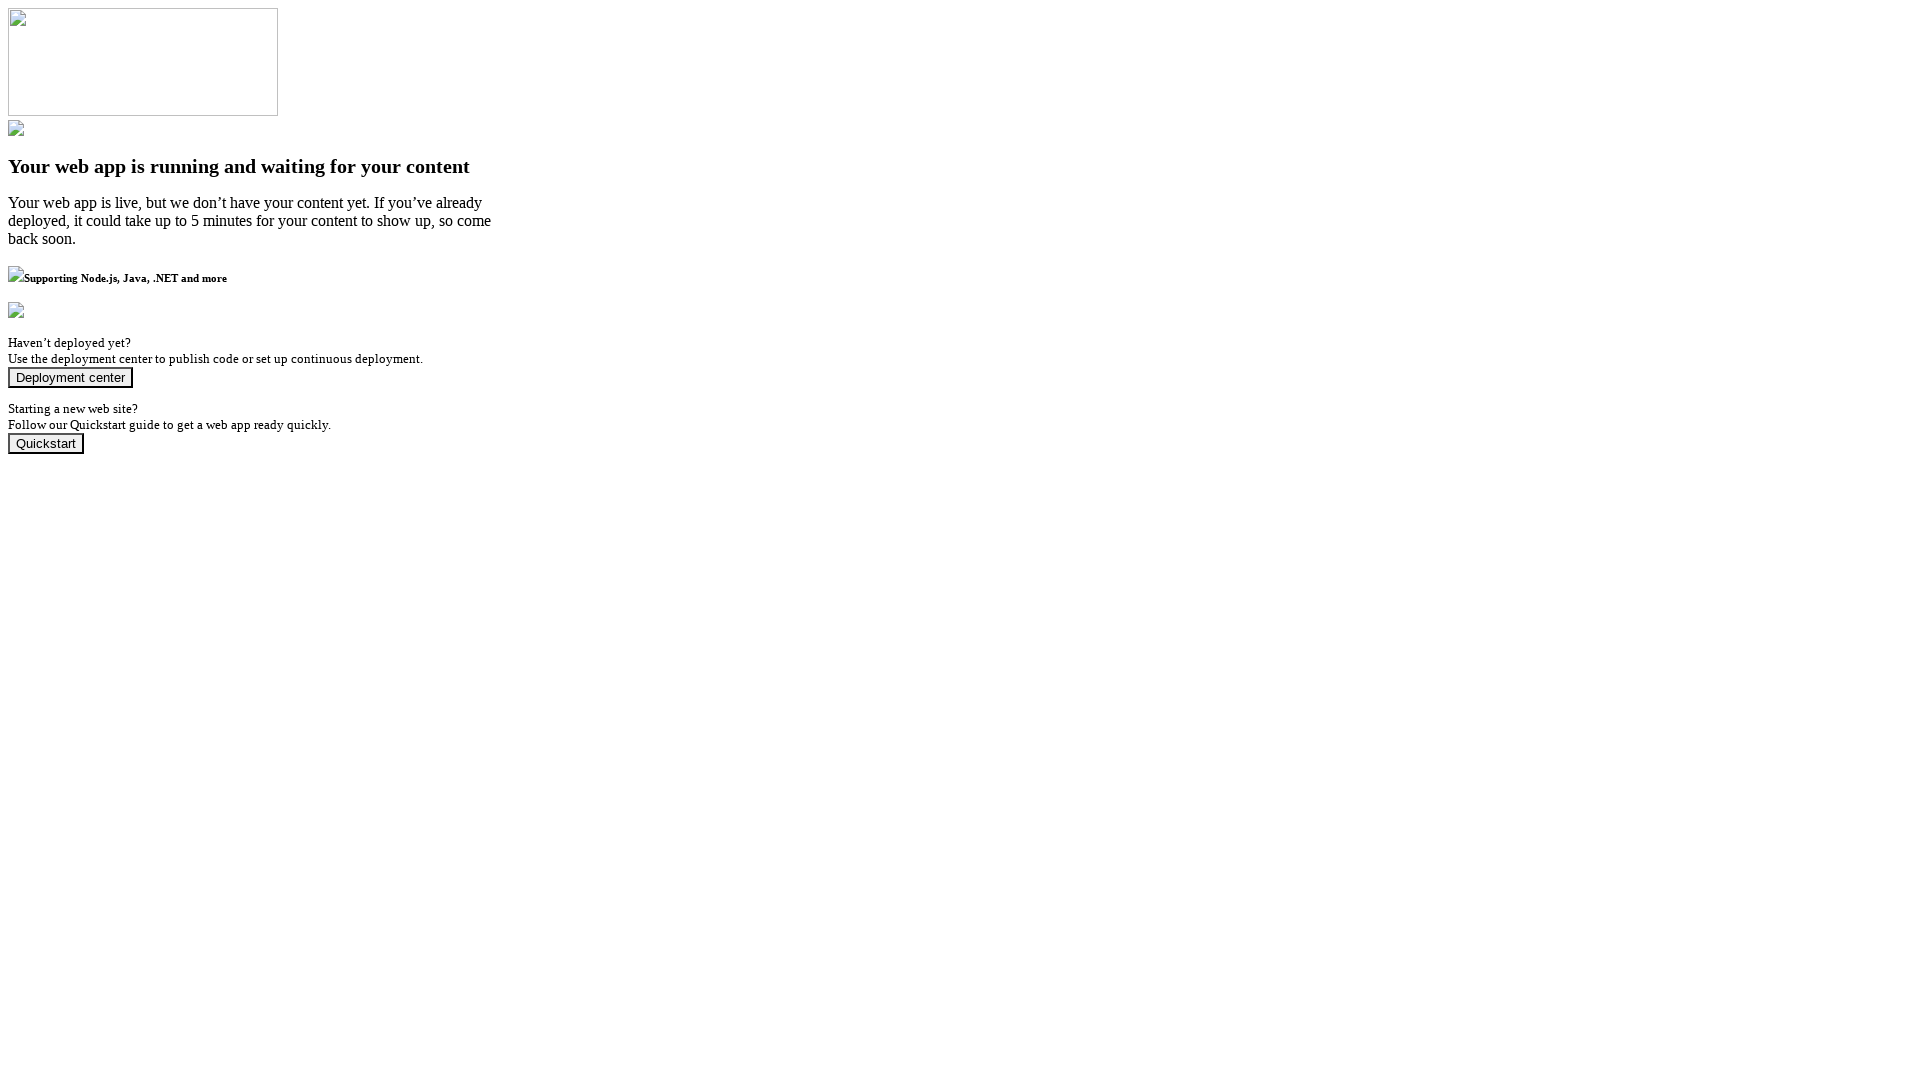

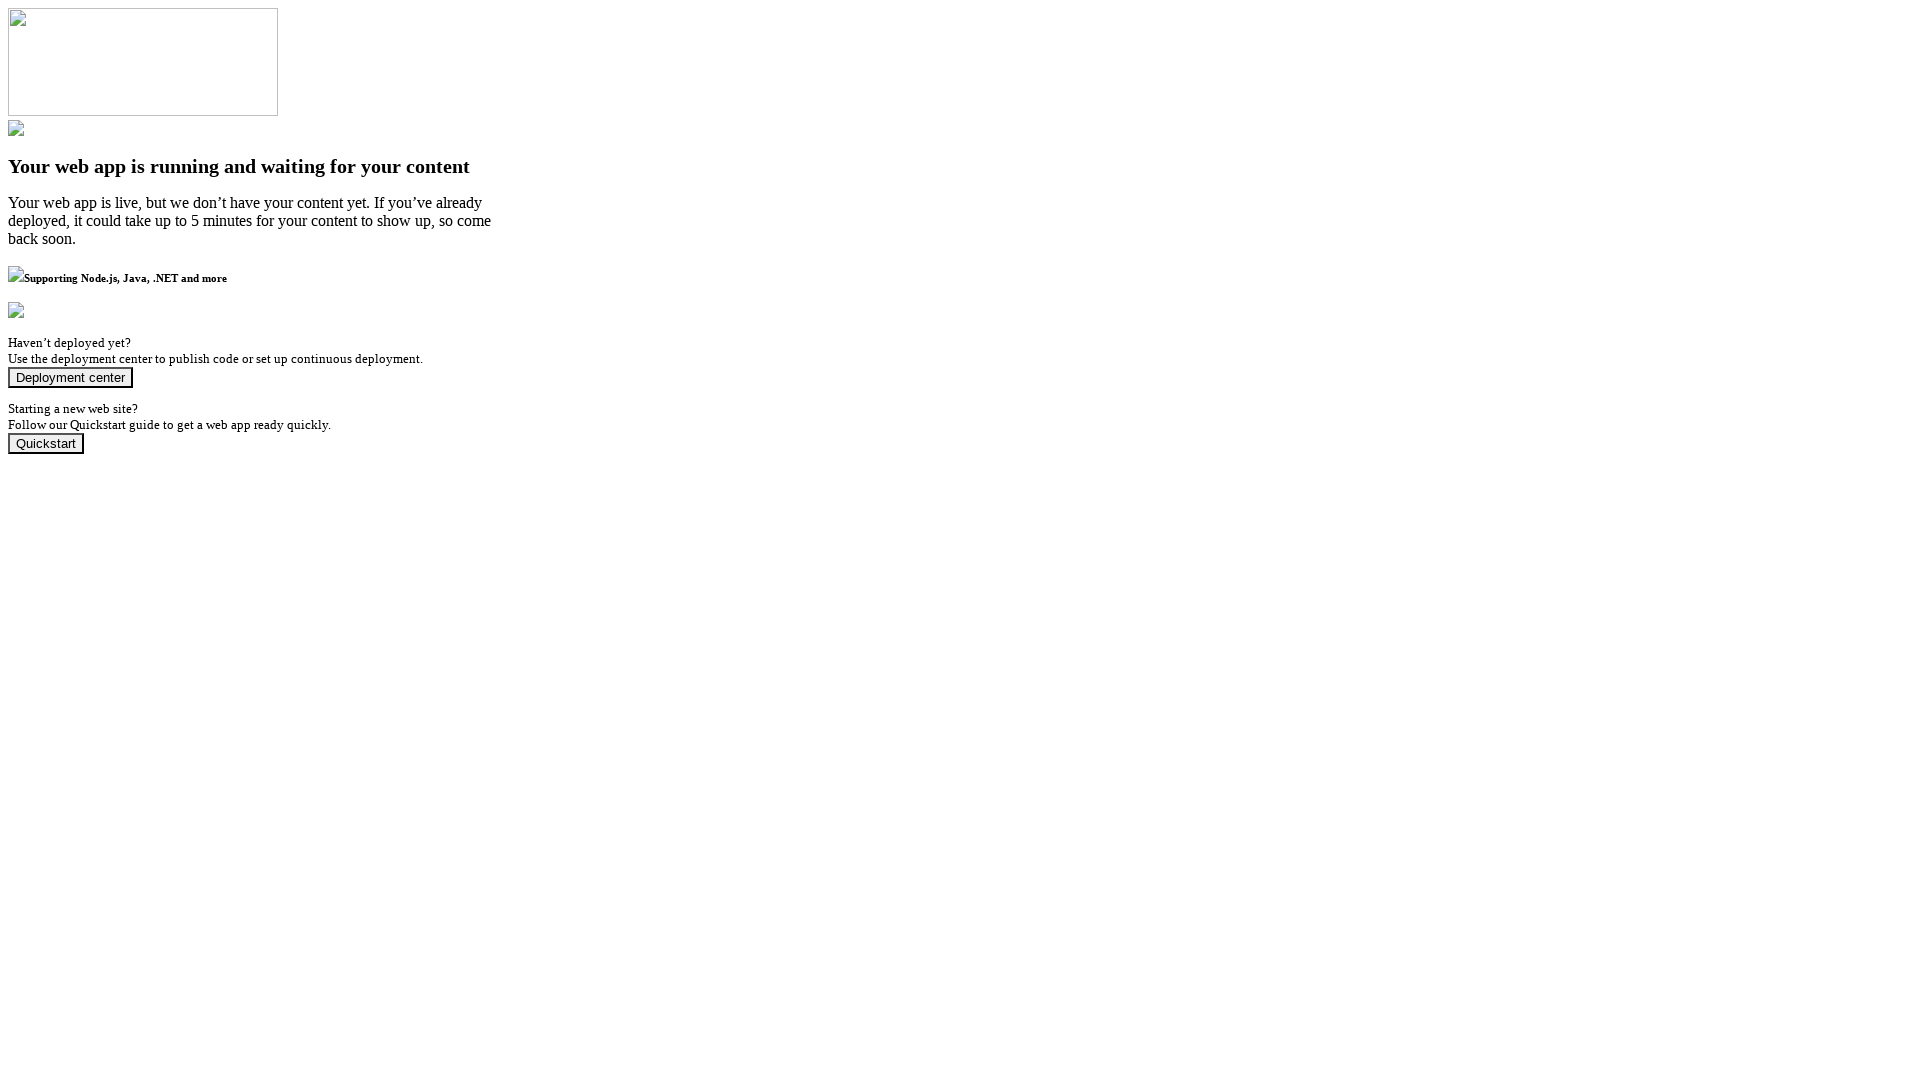